Tests dynamic form controls by toggling a text input field's enabled state and entering text into it

Starting URL: https://training-support.net/webelements/dynamic-controls

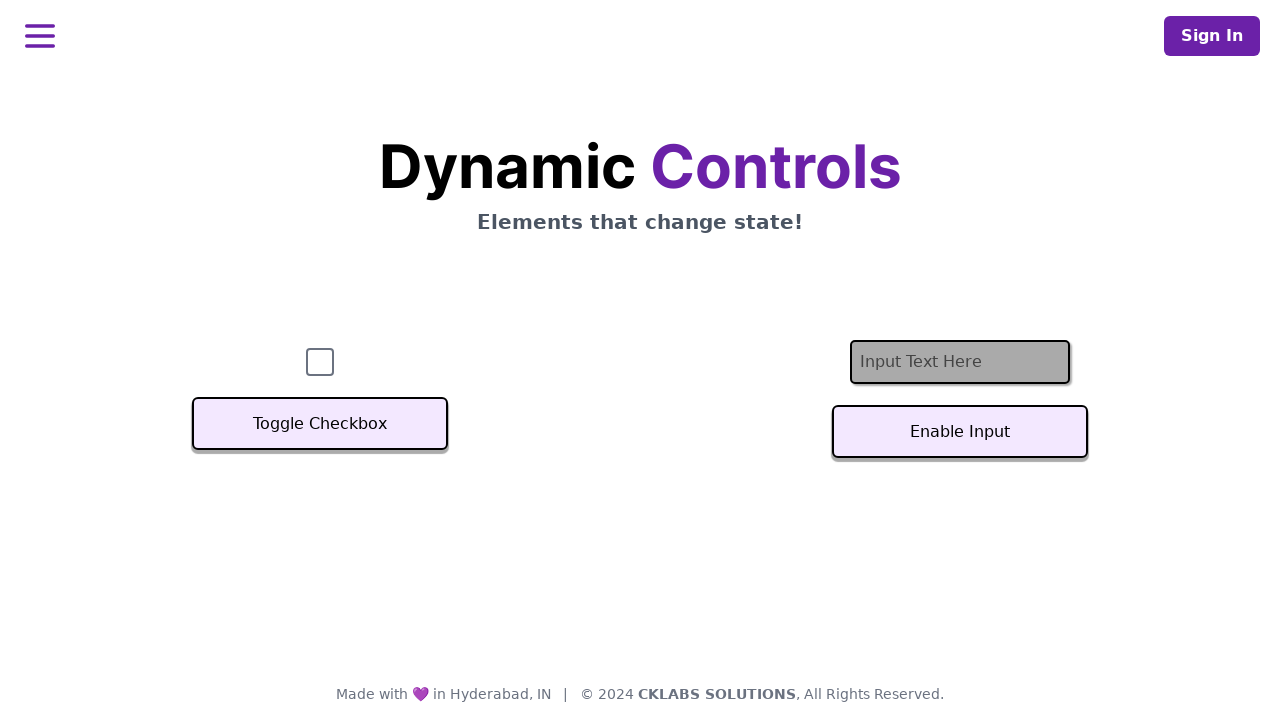

Located the text input field
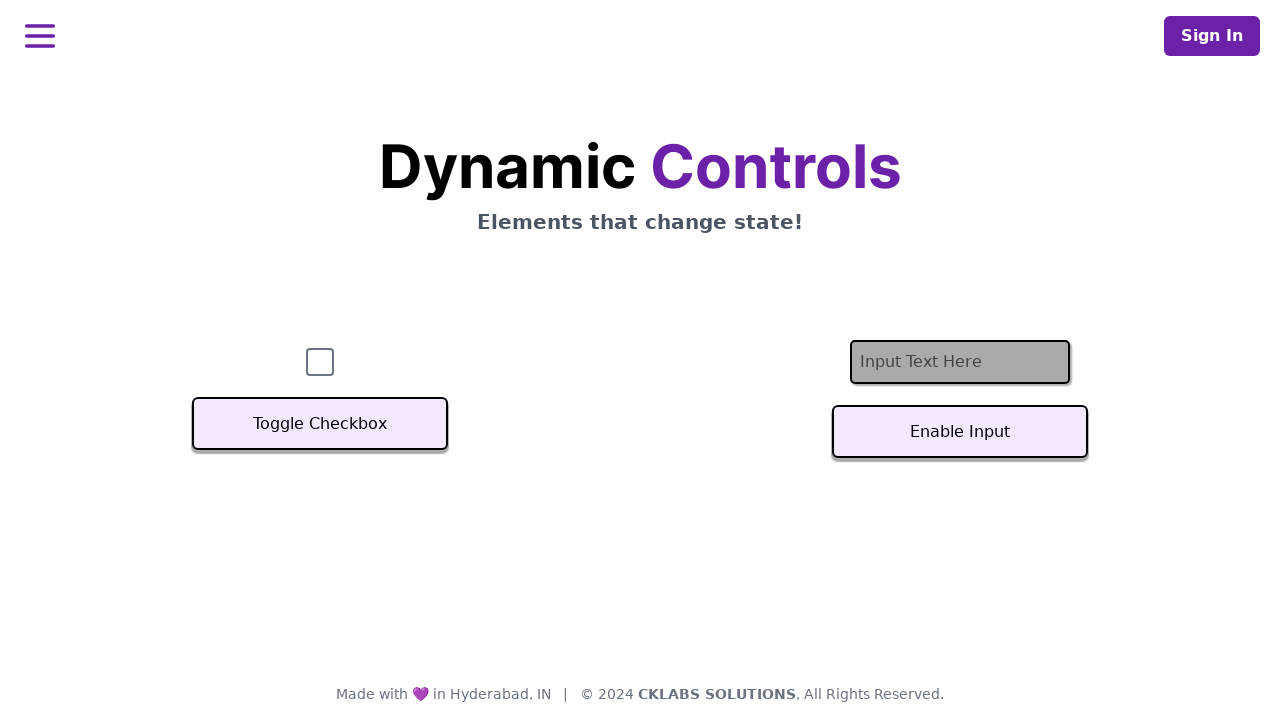

Clicked the toggle button to enable the text input field at (960, 432) on #textInputButton
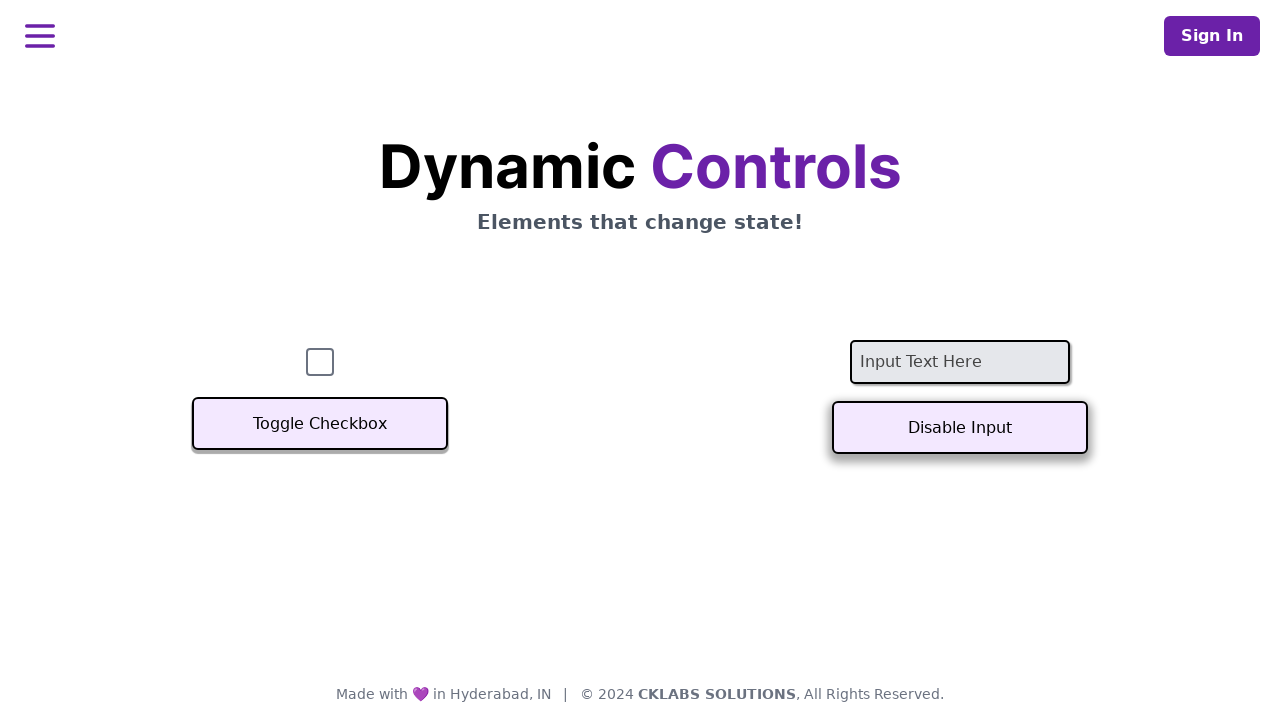

Text input field became enabled
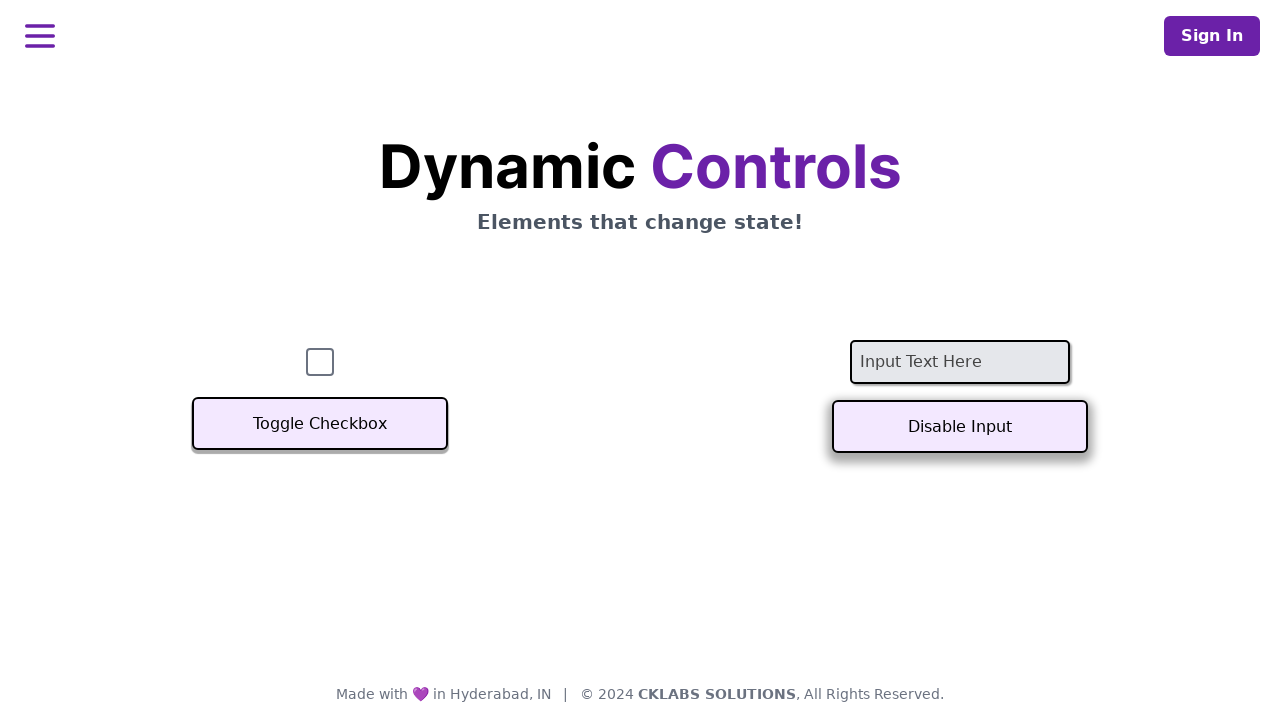

Entered 'FST Training' into the enabled text input field on #textInput
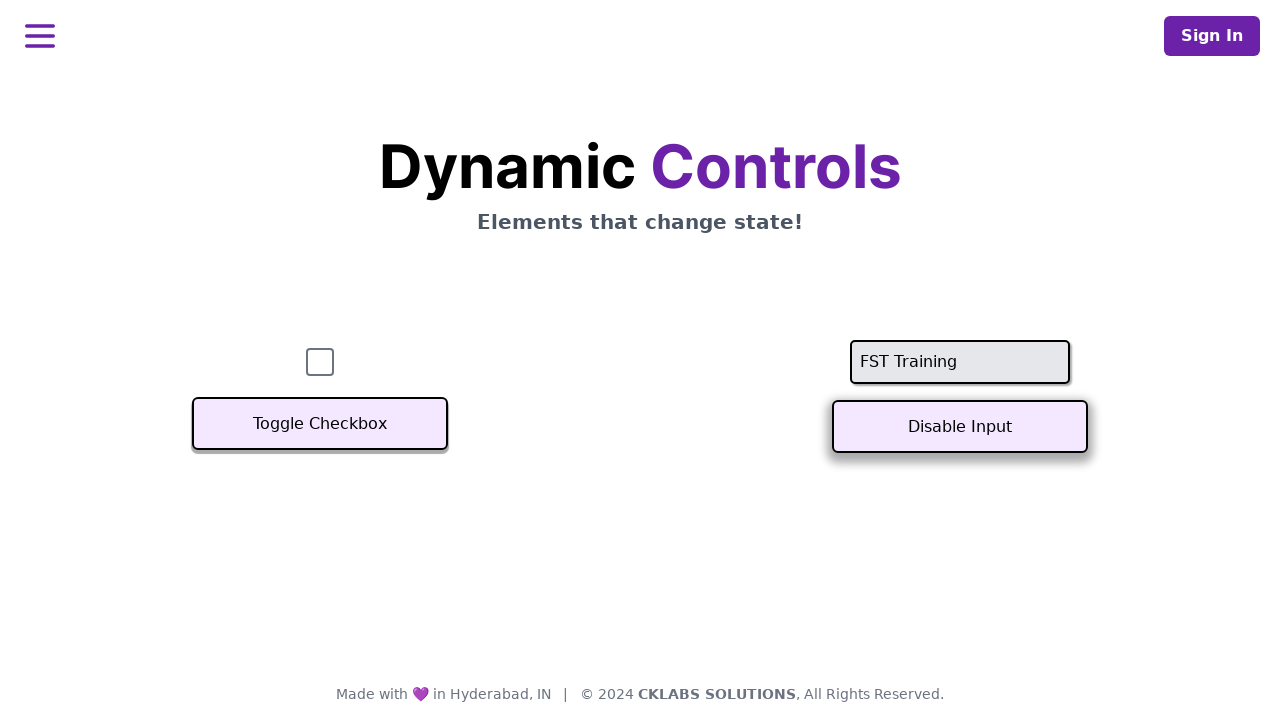

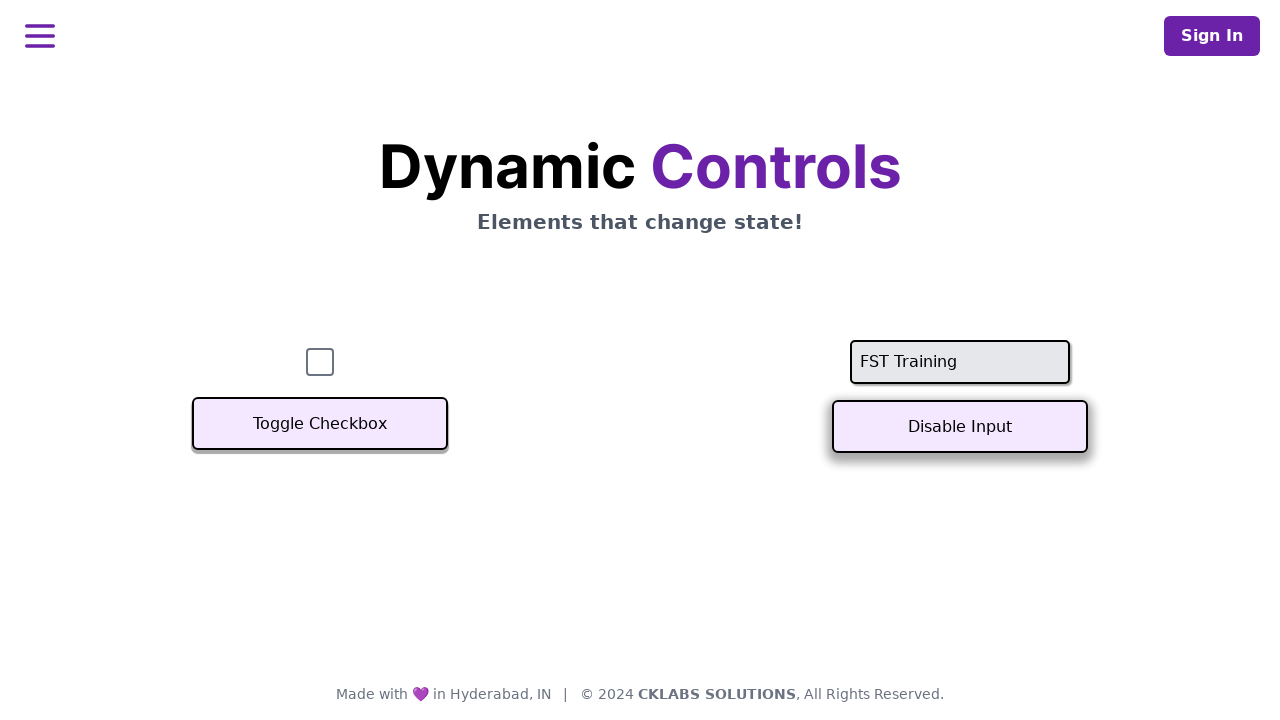